Tests that a todo item is removed if edited to an empty string

Starting URL: https://demo.playwright.dev/todomvc

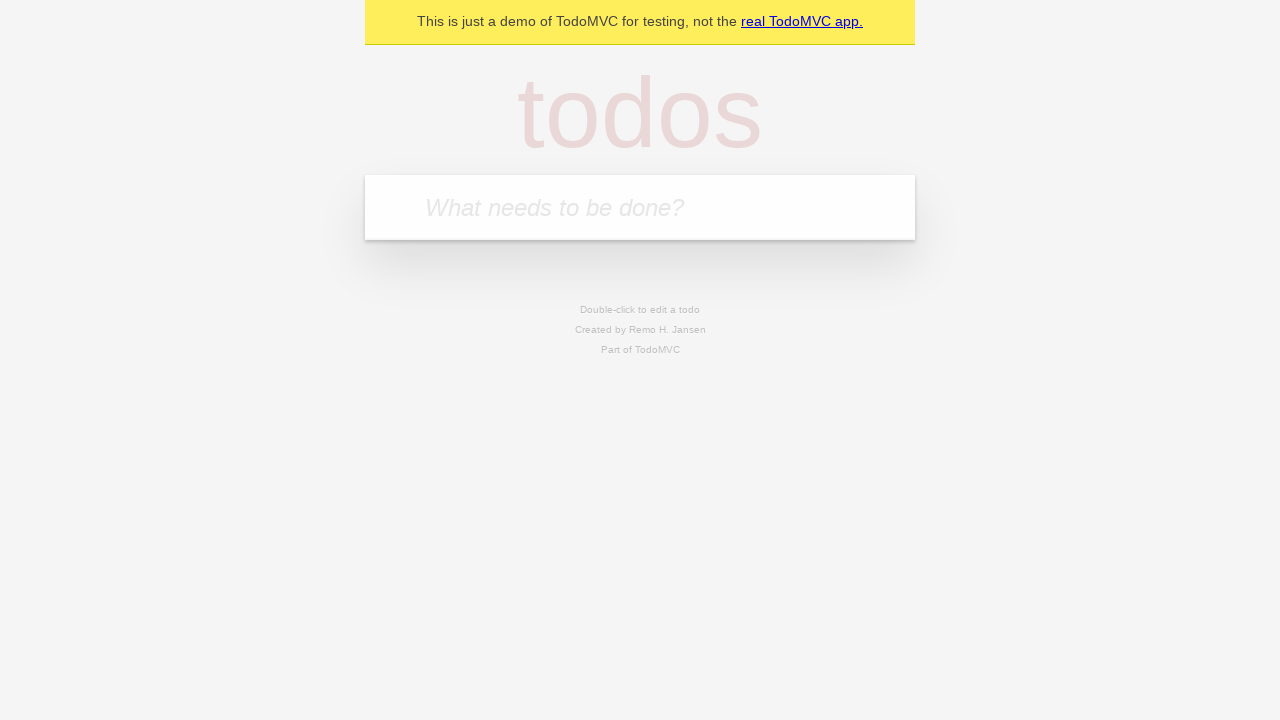

Filled todo input with 'buy some cheese' on internal:attr=[placeholder="What needs to be done?"i]
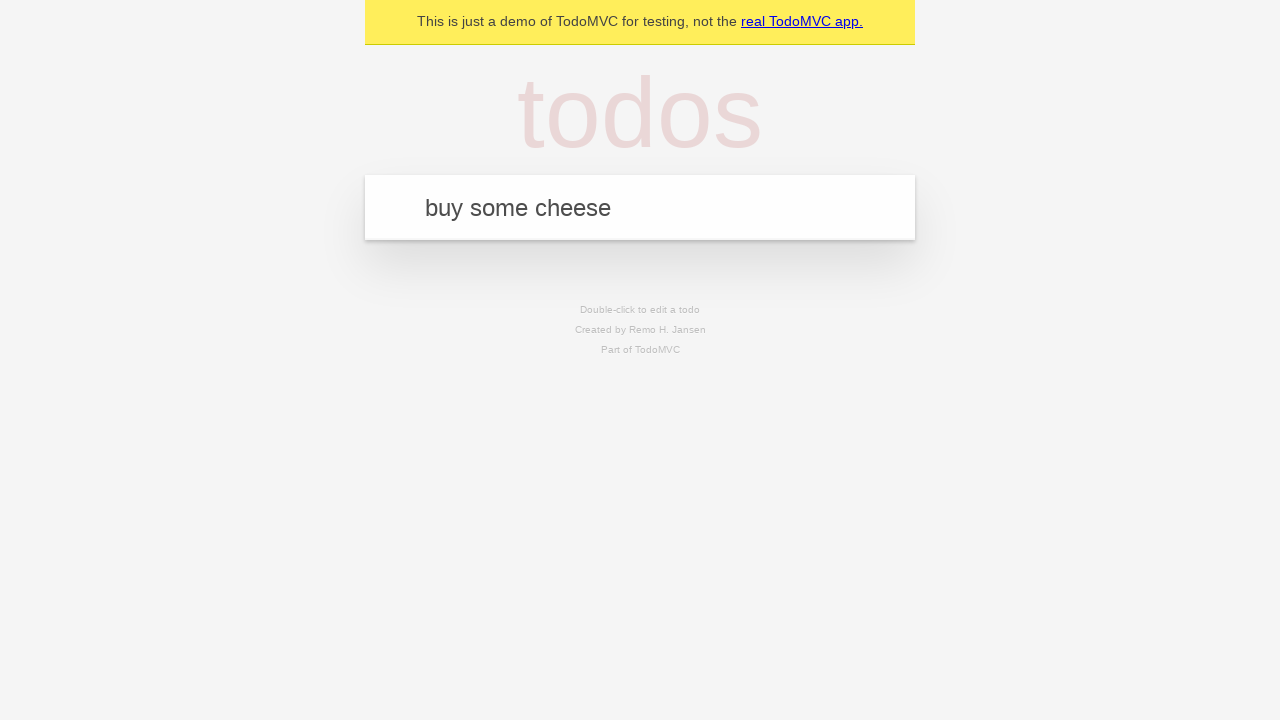

Pressed Enter to create first todo on internal:attr=[placeholder="What needs to be done?"i]
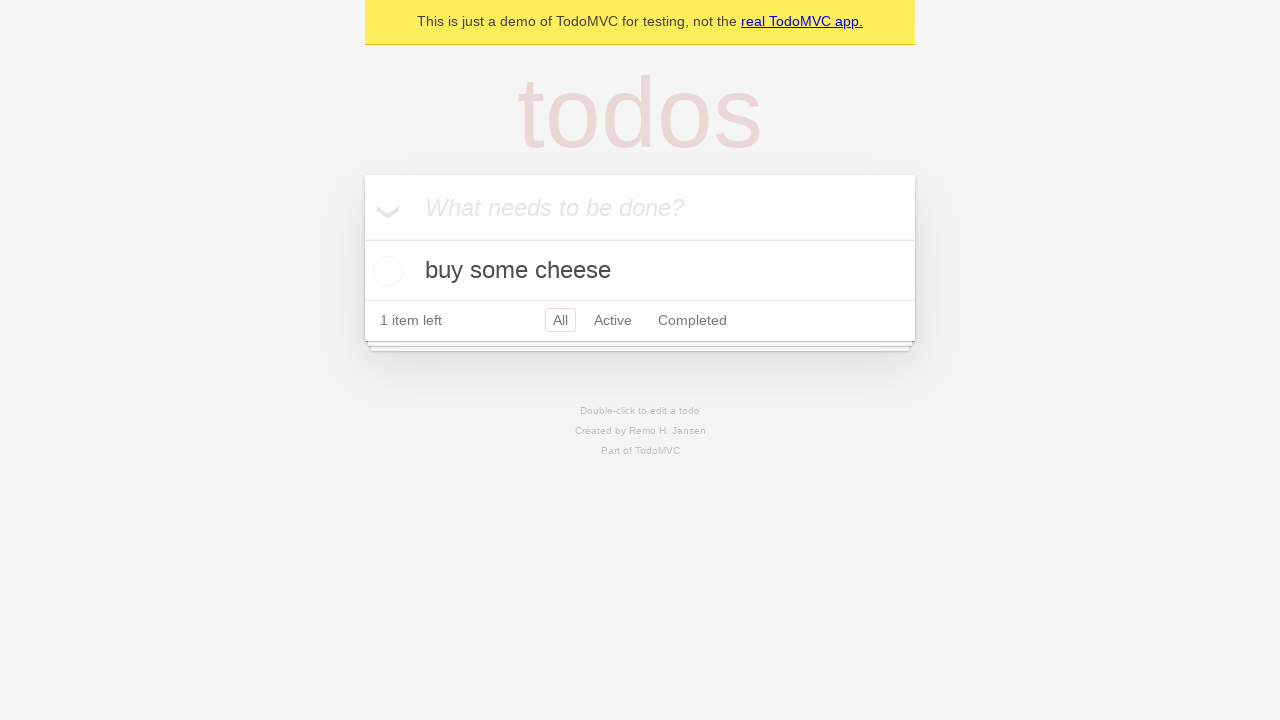

Filled todo input with 'feed the cat' on internal:attr=[placeholder="What needs to be done?"i]
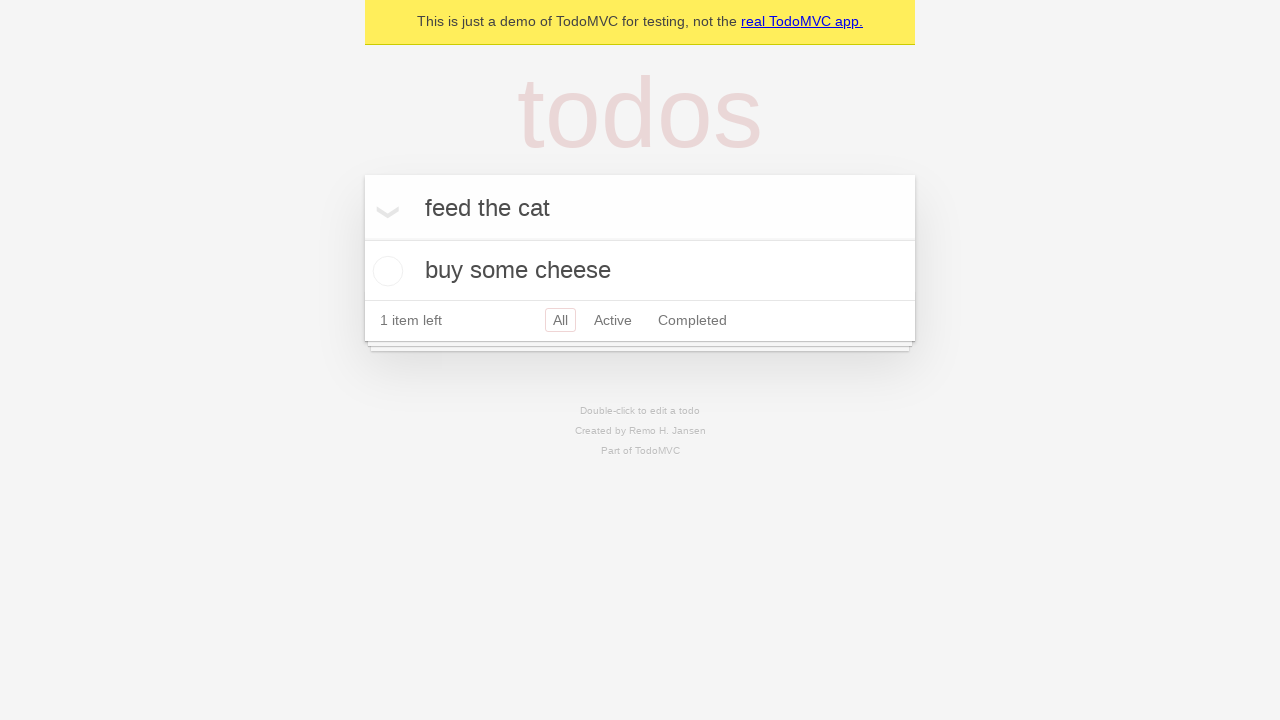

Pressed Enter to create second todo on internal:attr=[placeholder="What needs to be done?"i]
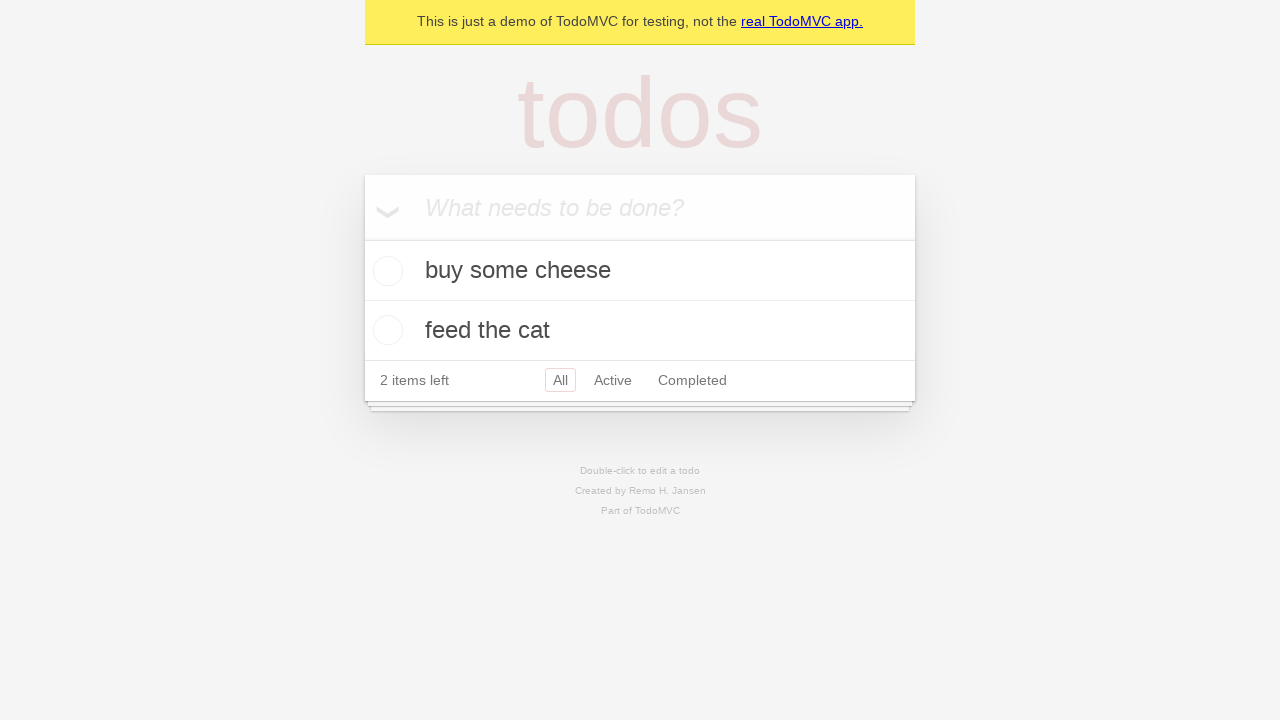

Filled todo input with 'book a doctors appointment' on internal:attr=[placeholder="What needs to be done?"i]
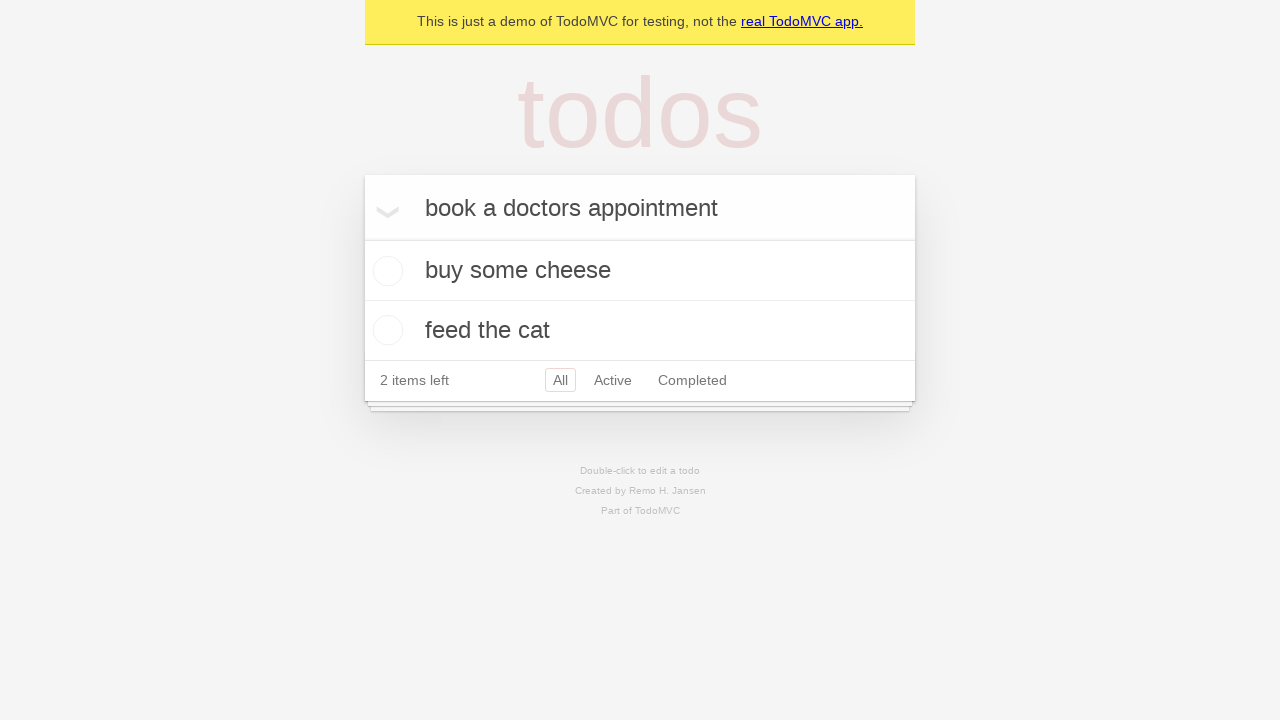

Pressed Enter to create third todo on internal:attr=[placeholder="What needs to be done?"i]
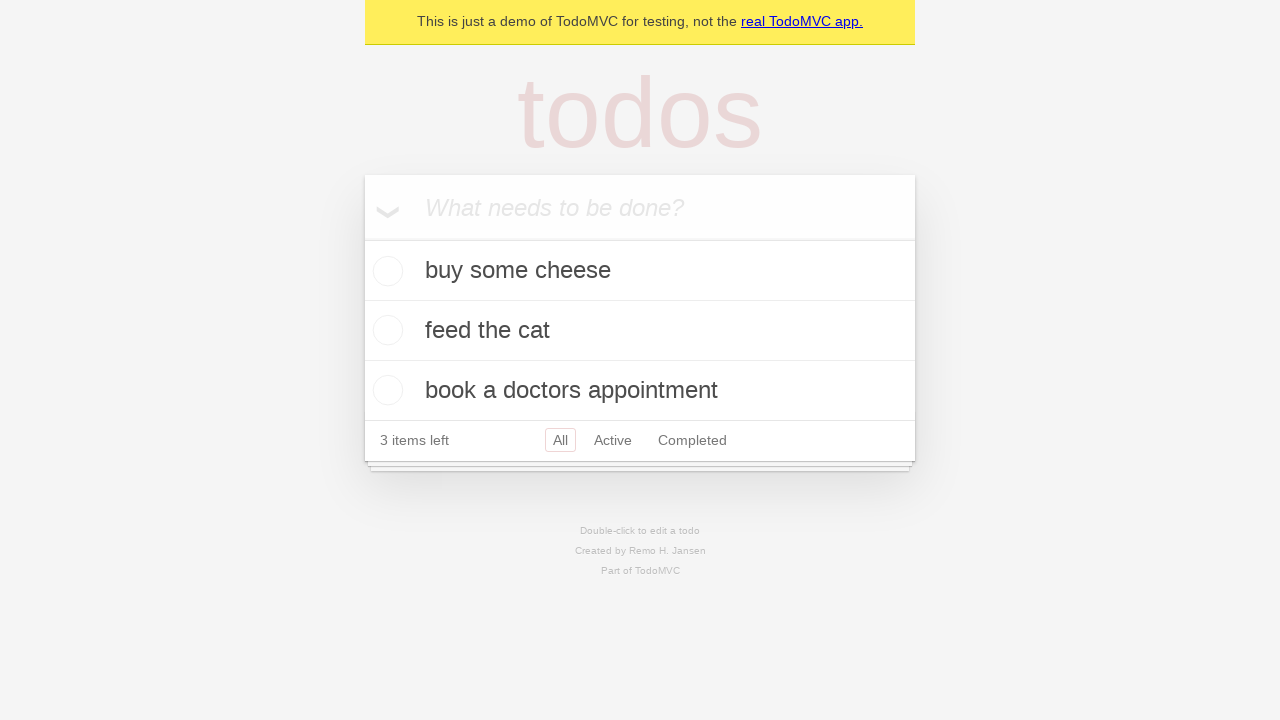

Waited for all 3 todo items to be created
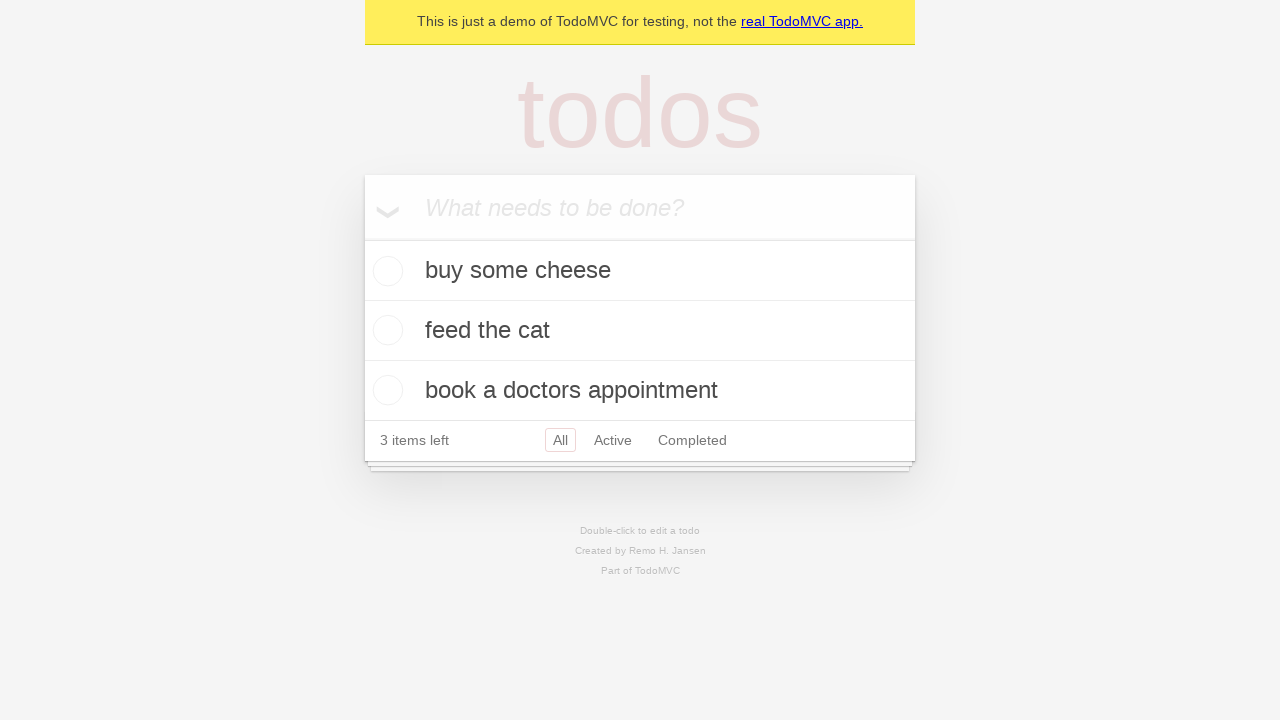

Double-clicked second todo item to enter edit mode at (640, 331) on internal:testid=[data-testid="todo-item"s] >> nth=1
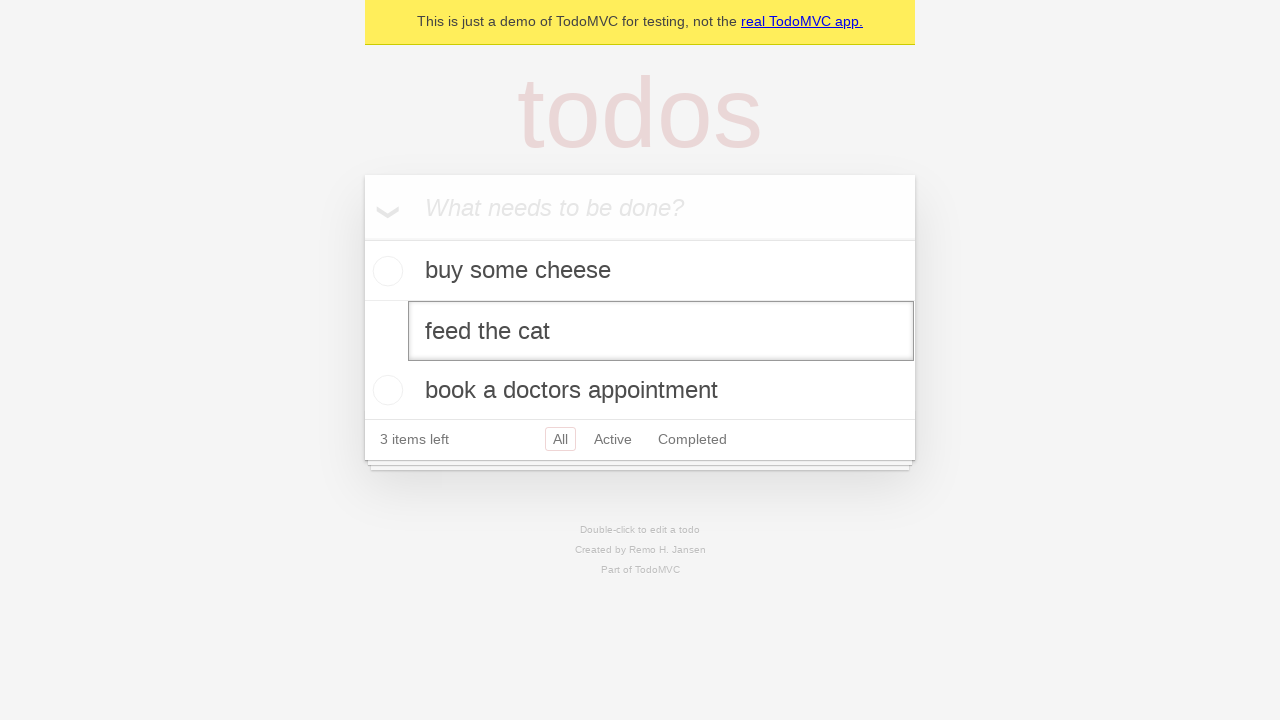

Cleared the todo text by filling with empty string on internal:testid=[data-testid="todo-item"s] >> nth=1 >> internal:role=textbox[nam
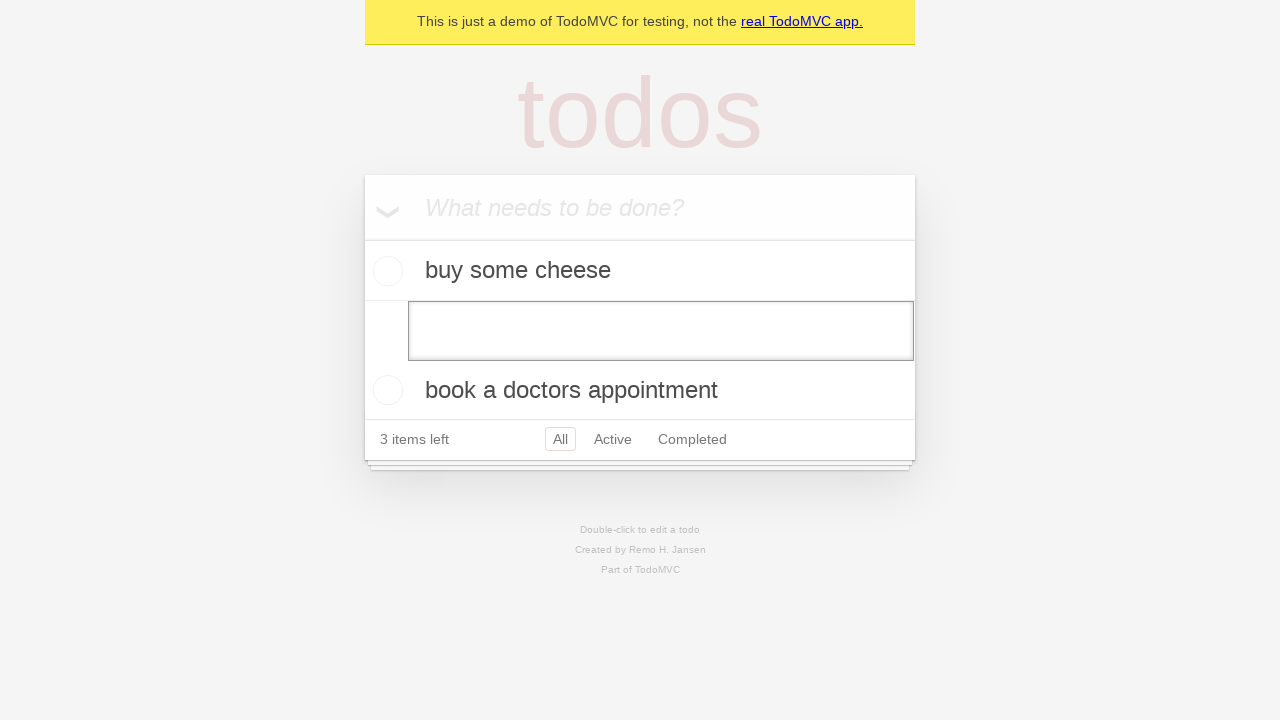

Pressed Enter to confirm edit with empty text, removing the todo item on internal:testid=[data-testid="todo-item"s] >> nth=1 >> internal:role=textbox[nam
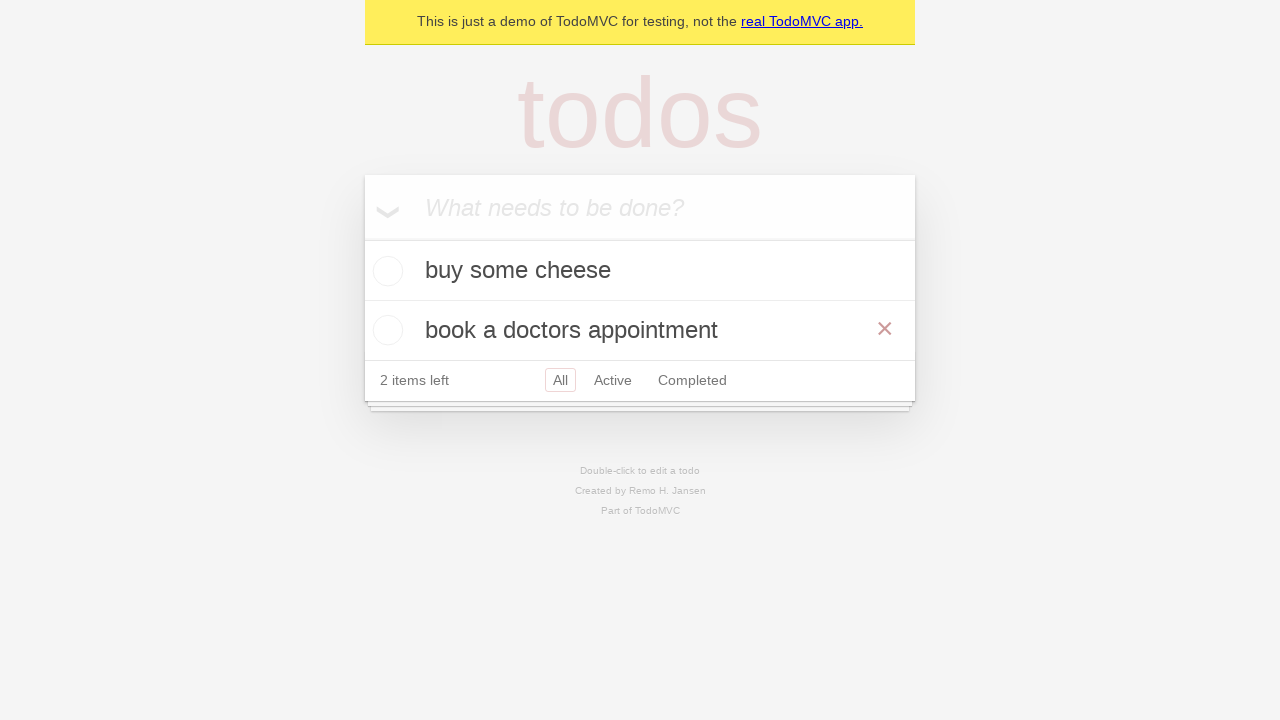

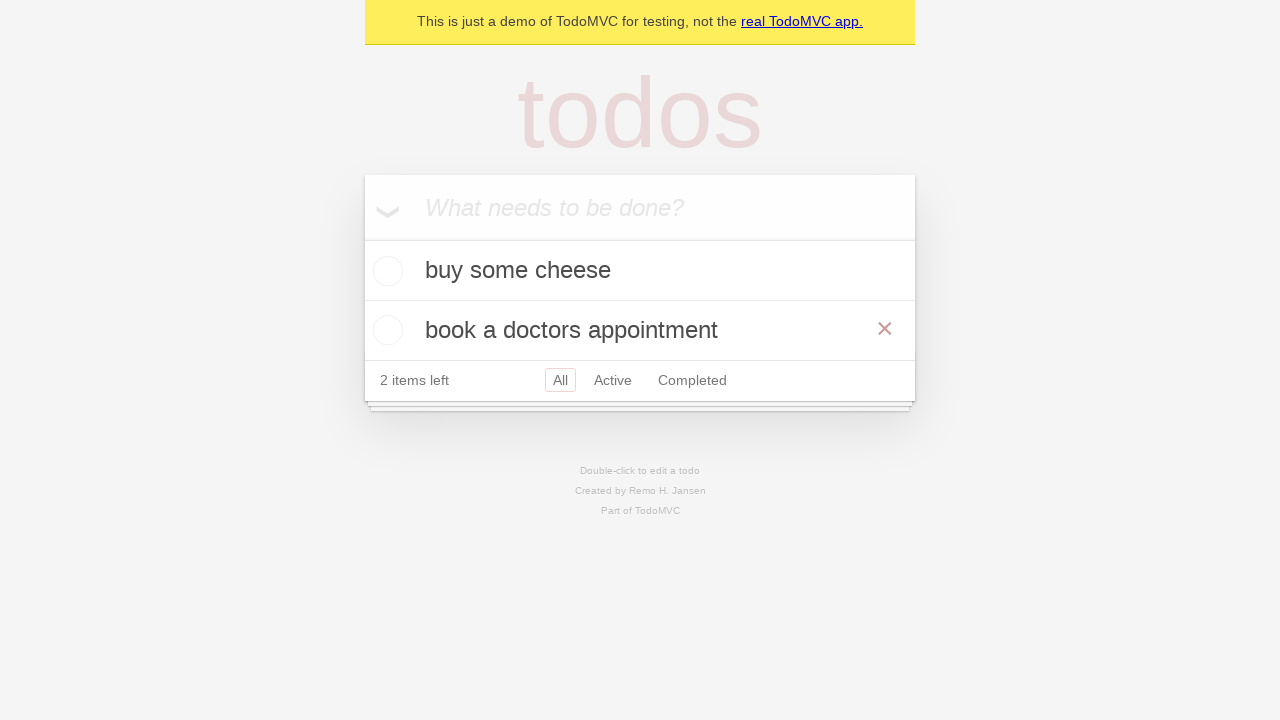